Tests jQuery UI datepicker functionality by clicking on the datepicker field and selecting a date from the calendar widget

Starting URL: https://jqueryui.com/datepicker/

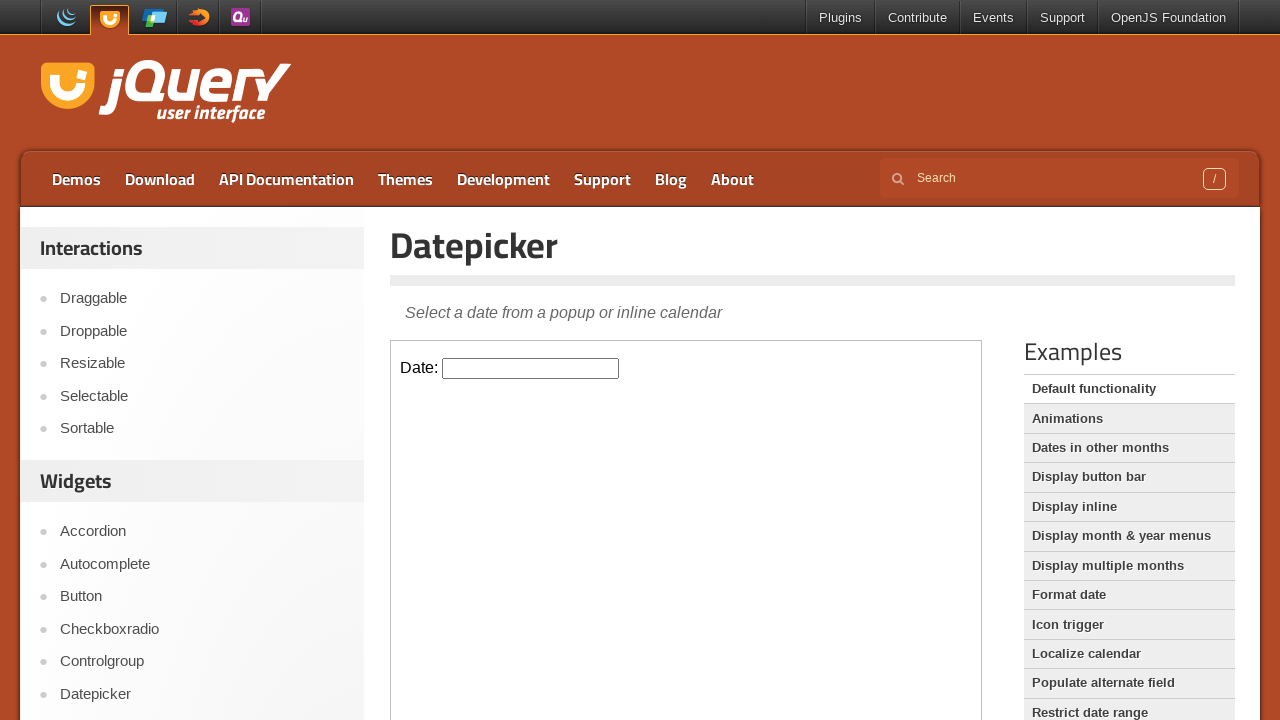

Located the iframe containing the datepicker demo
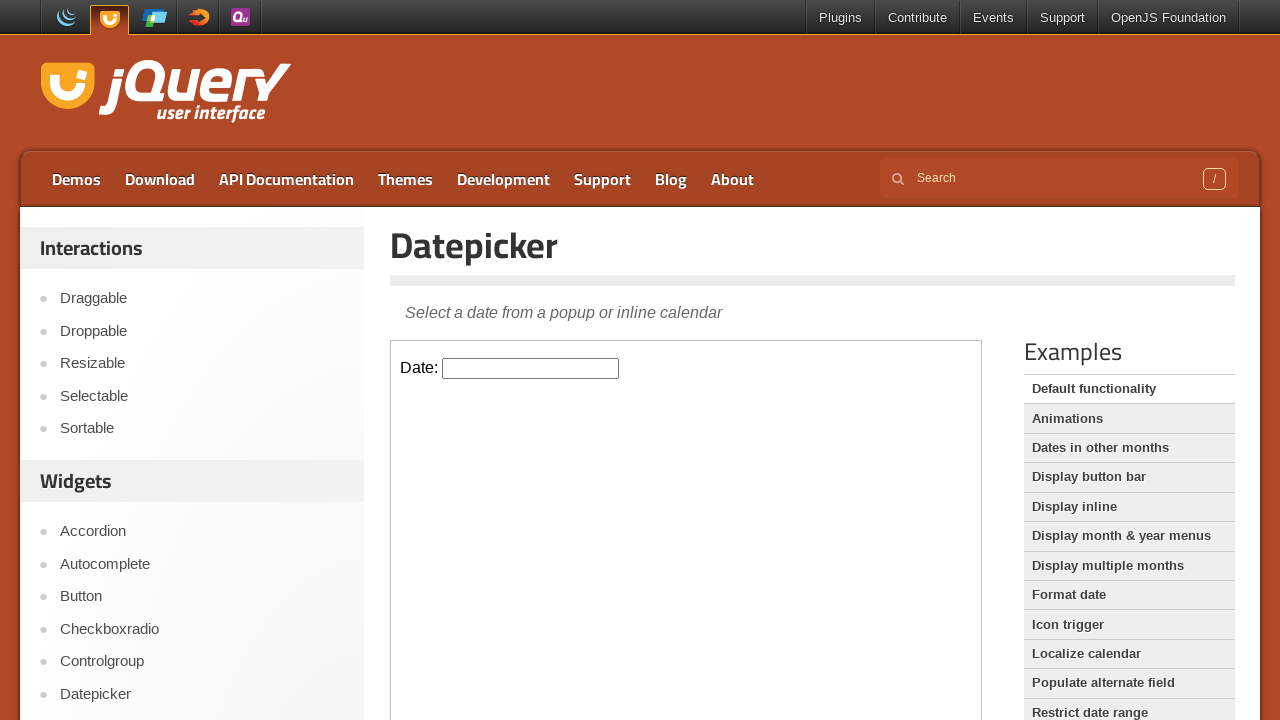

Clicked on the datepicker input field to open the calendar widget at (531, 368) on iframe >> nth=0 >> internal:control=enter-frame >> #datepicker
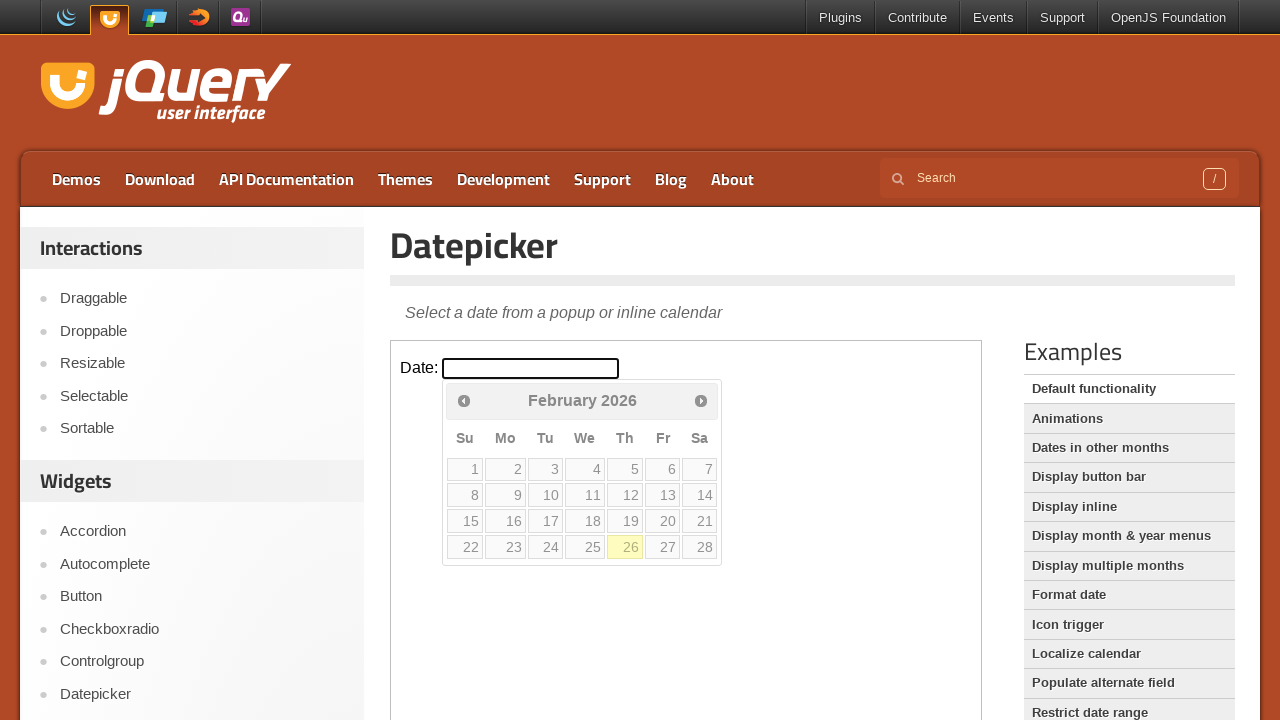

Selected a date from the calendar widget at (506, 495) on iframe >> nth=0 >> internal:control=enter-frame >> xpath=//tbody/tr[2]/td[2]
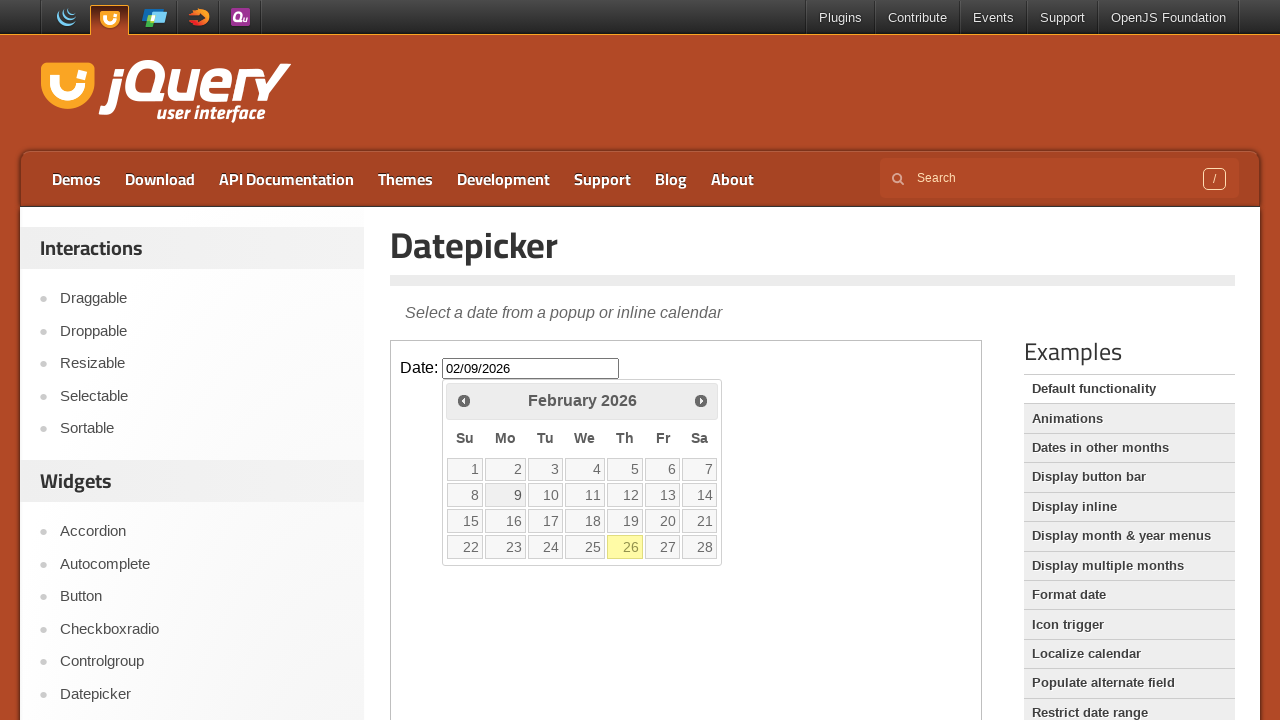

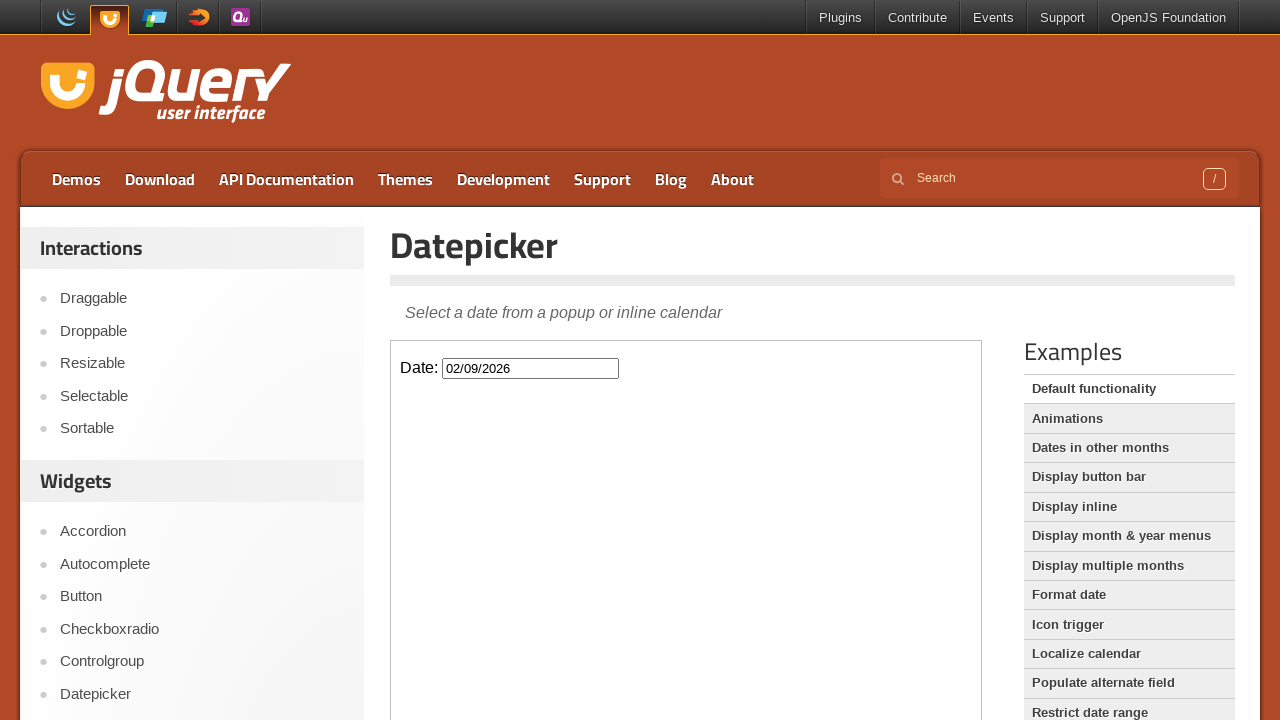